Tests the Selenium website by clicking and double-clicking on a heading element, then verifying its text content says "Getting Started"

Starting URL: https://www.selenium.dev/

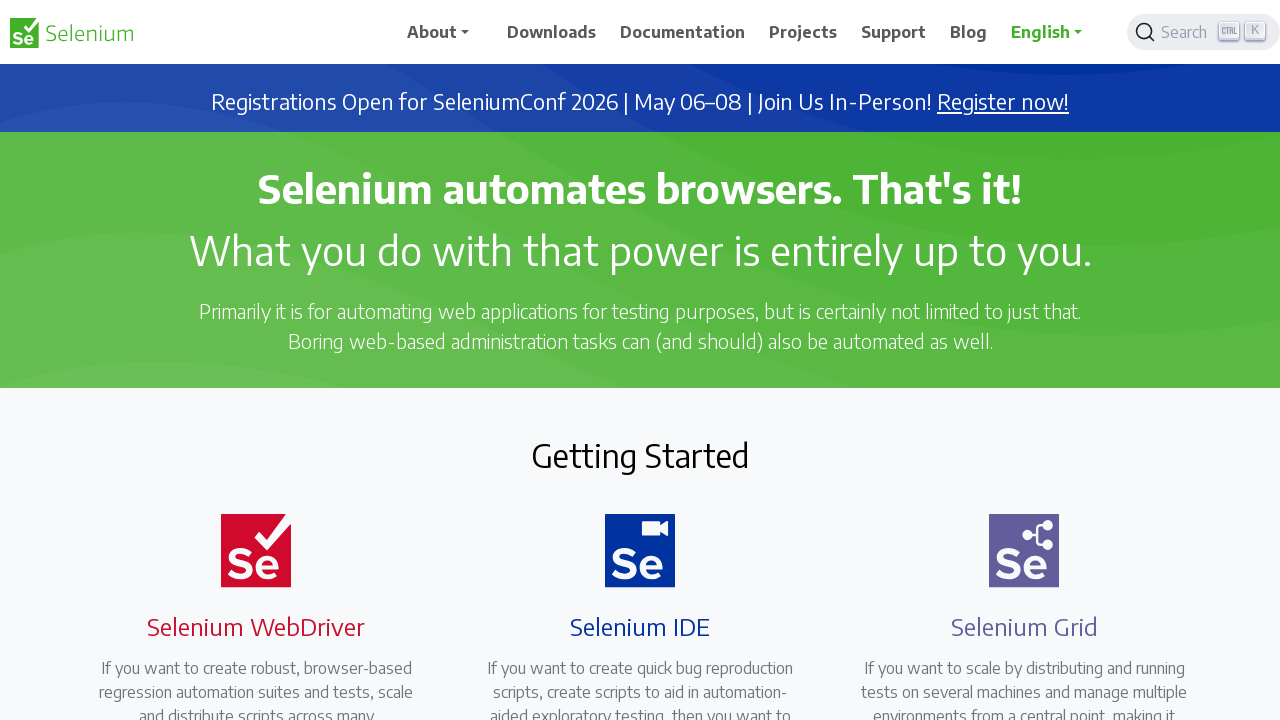

Set viewport size to 712x794
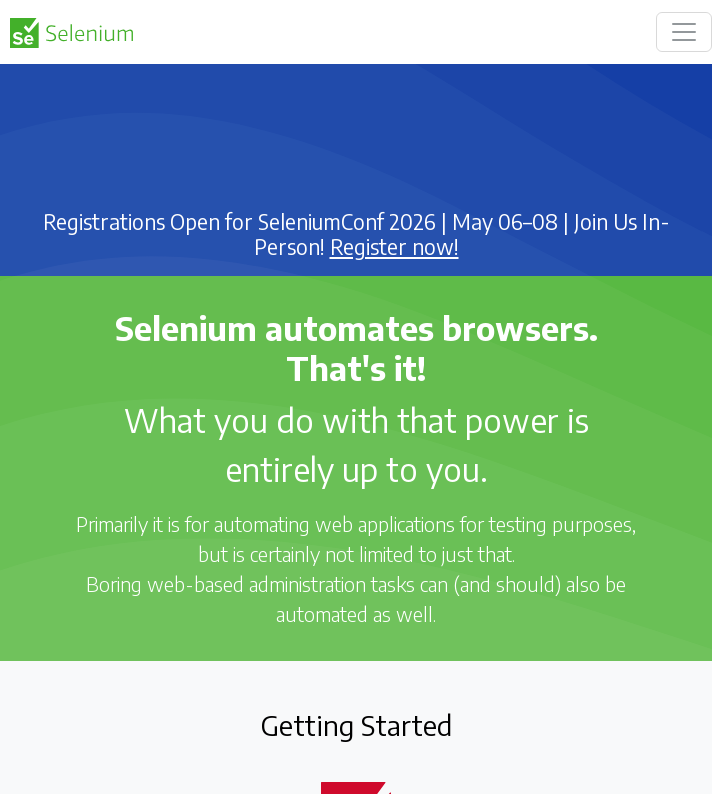

Clicked on the heading element at (356, 726) on .pt-5 > h2
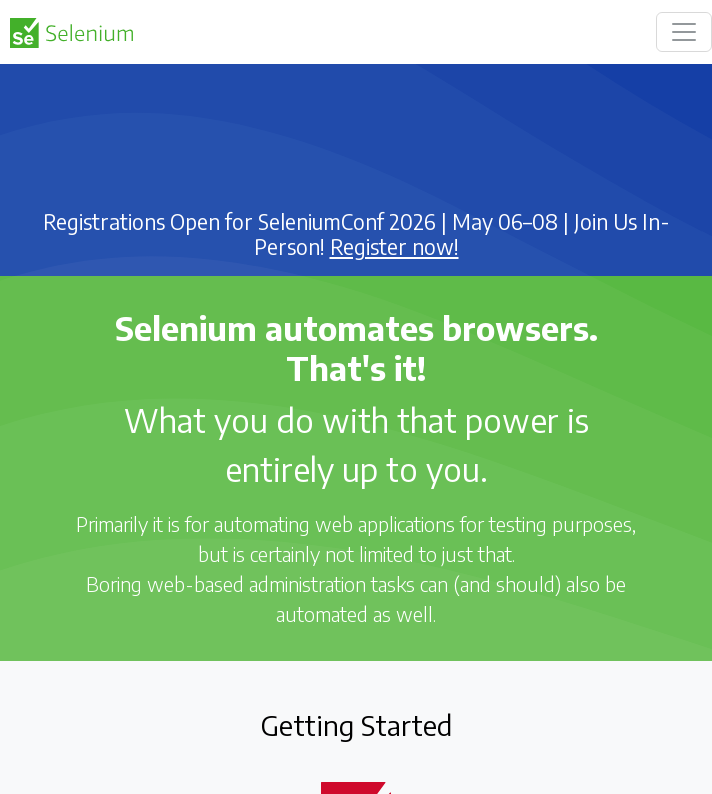

Double-clicked on the heading element at (356, 726) on .pt-5 > h2
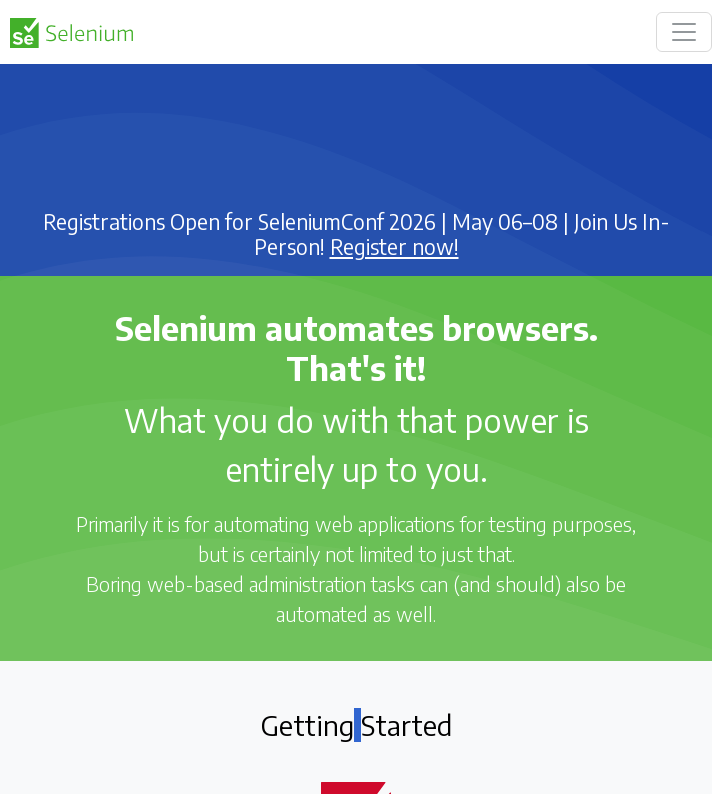

Located the heading element
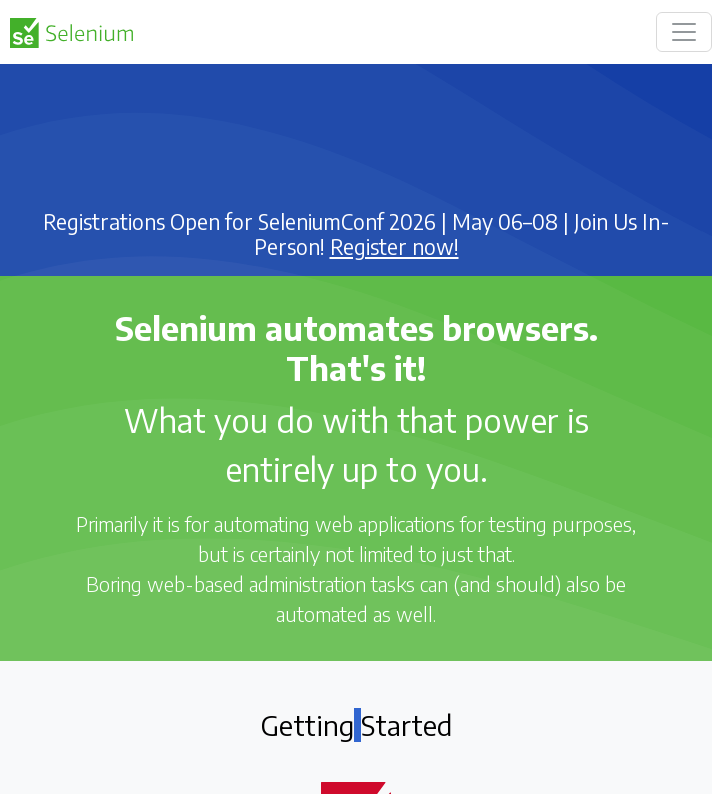

Verified heading text content is 'Getting Started'
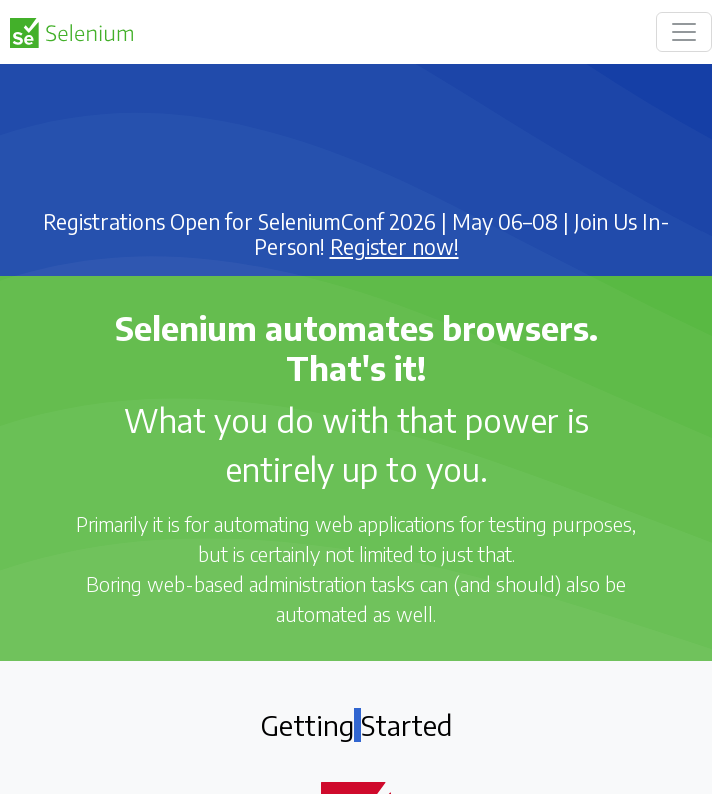

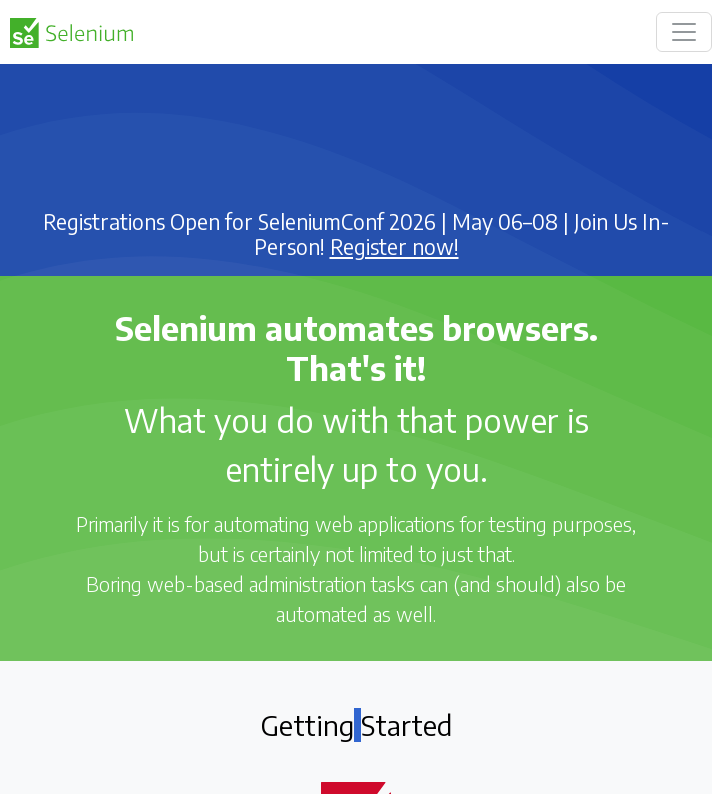